Tests form interaction by reading a hidden attribute value from an element, calculating a mathematical formula (log of absolute value of 12*sin(x)), filling in the answer, checking a checkbox, selecting a radio button, and submitting the form.

Starting URL: http://suninjuly.github.io/get_attribute.html

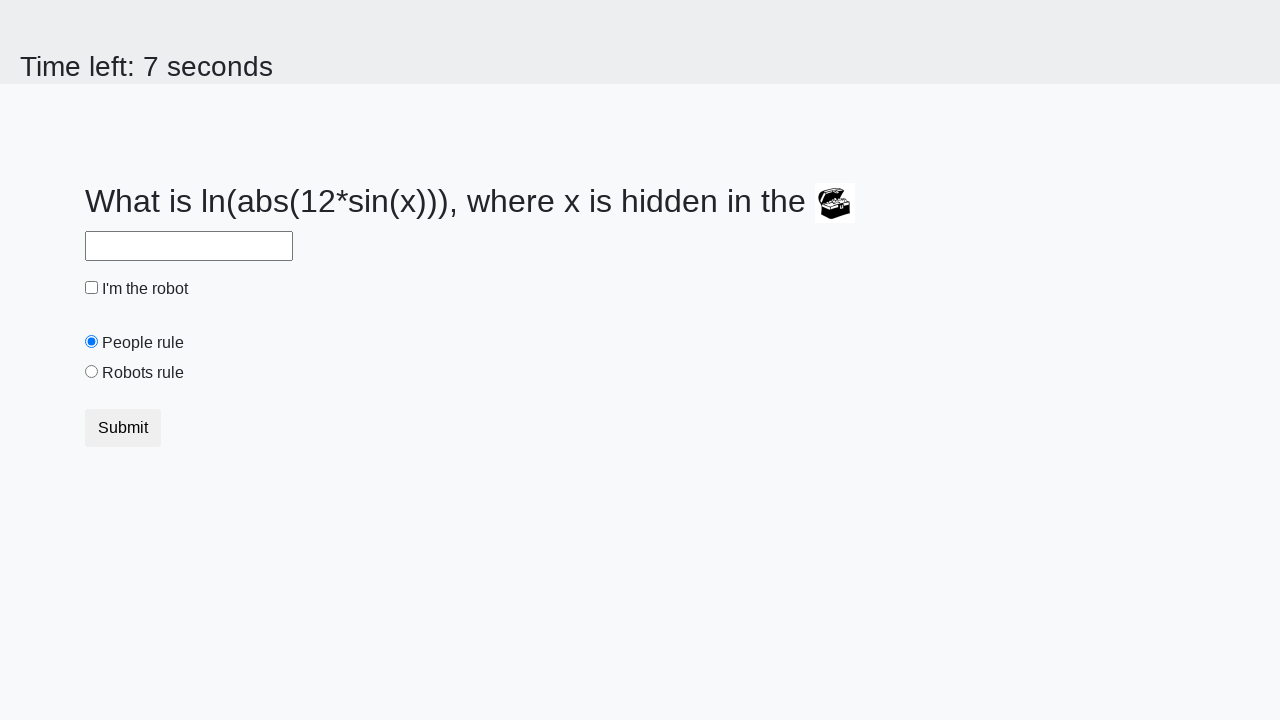

Located the treasure element with hidden attribute
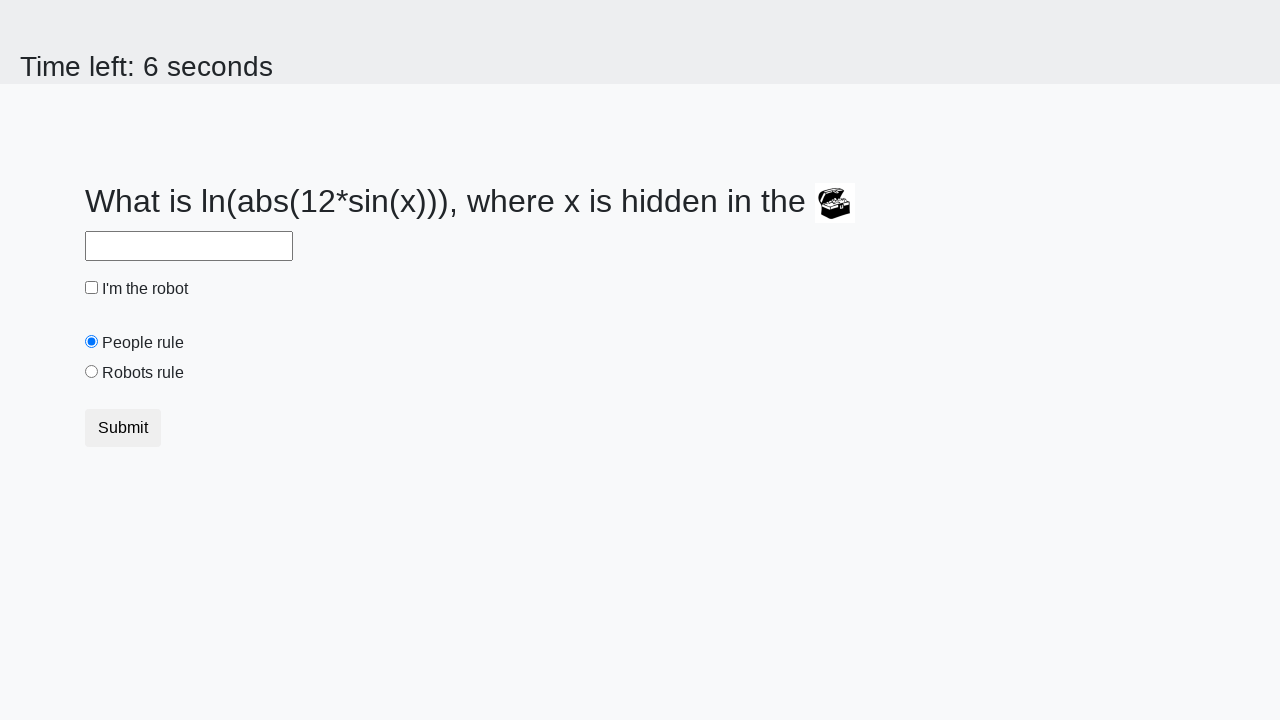

Retrieved hidden attribute value: 827
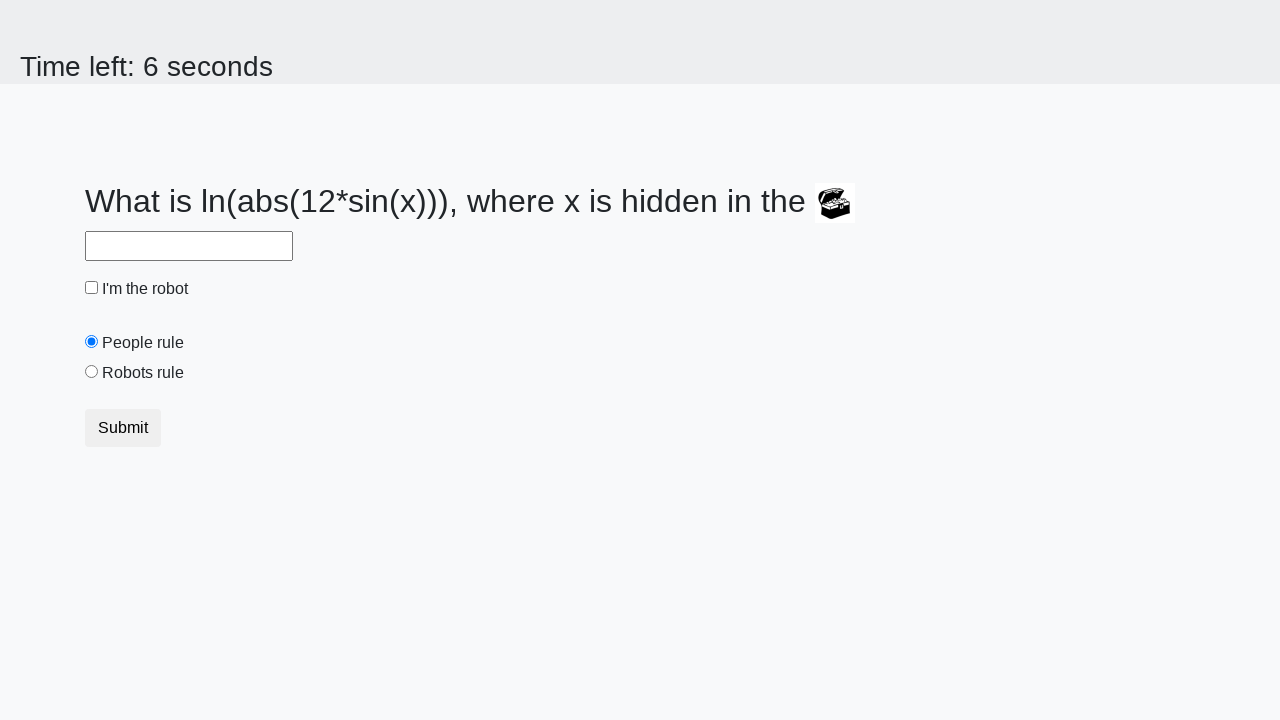

Calculated answer using formula log(|12*sin(x)|): 2.1134683976245334
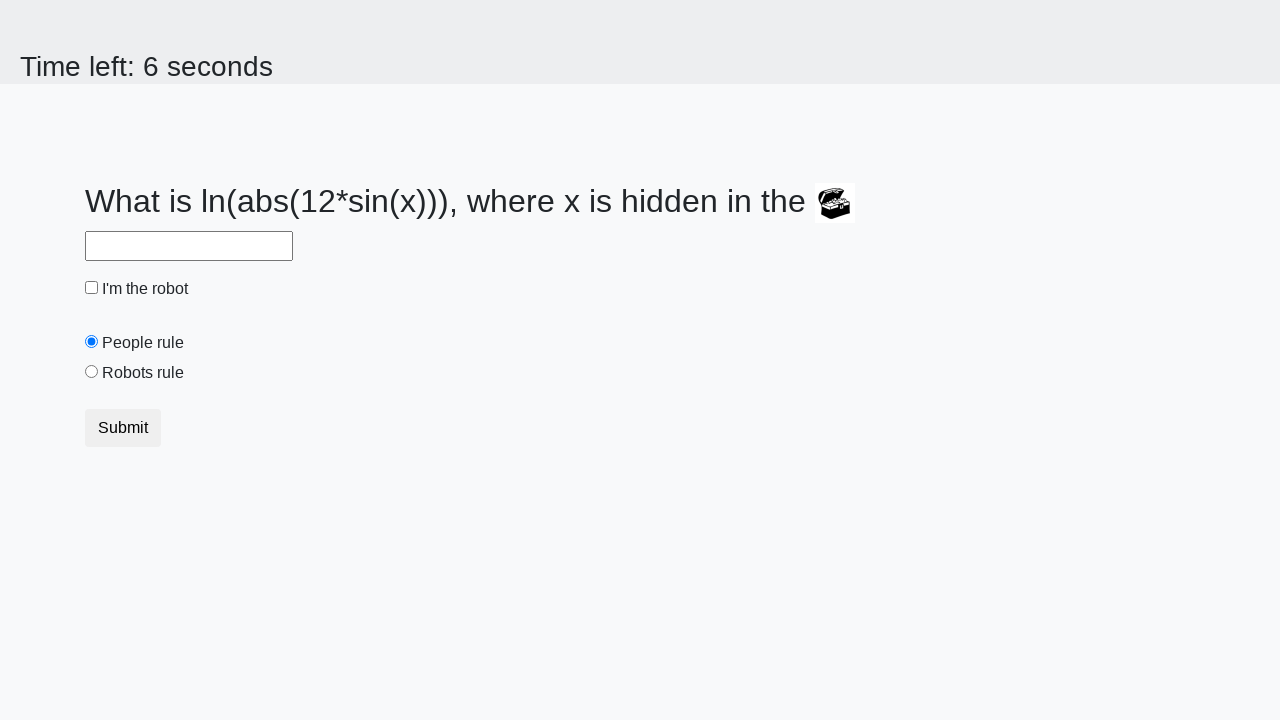

Filled answer field with calculated value: 2.1134683976245334 on #answer
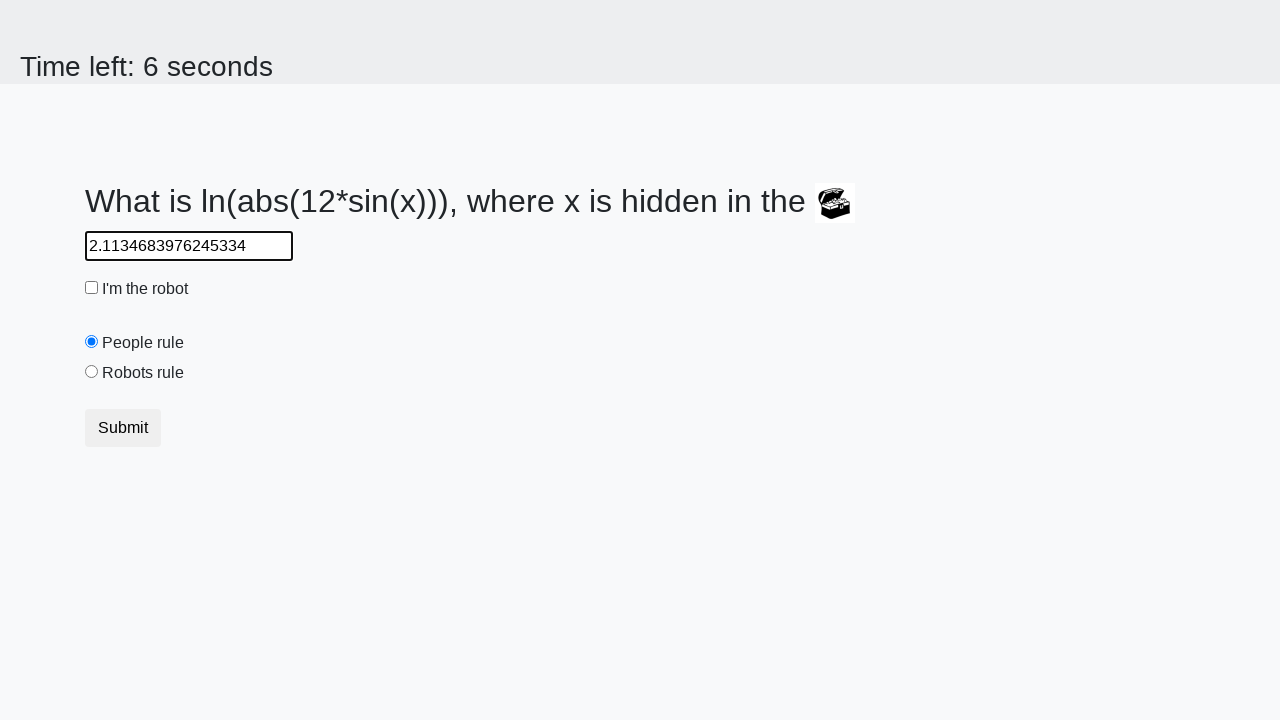

Checked the robot checkbox at (92, 288) on #robotCheckbox
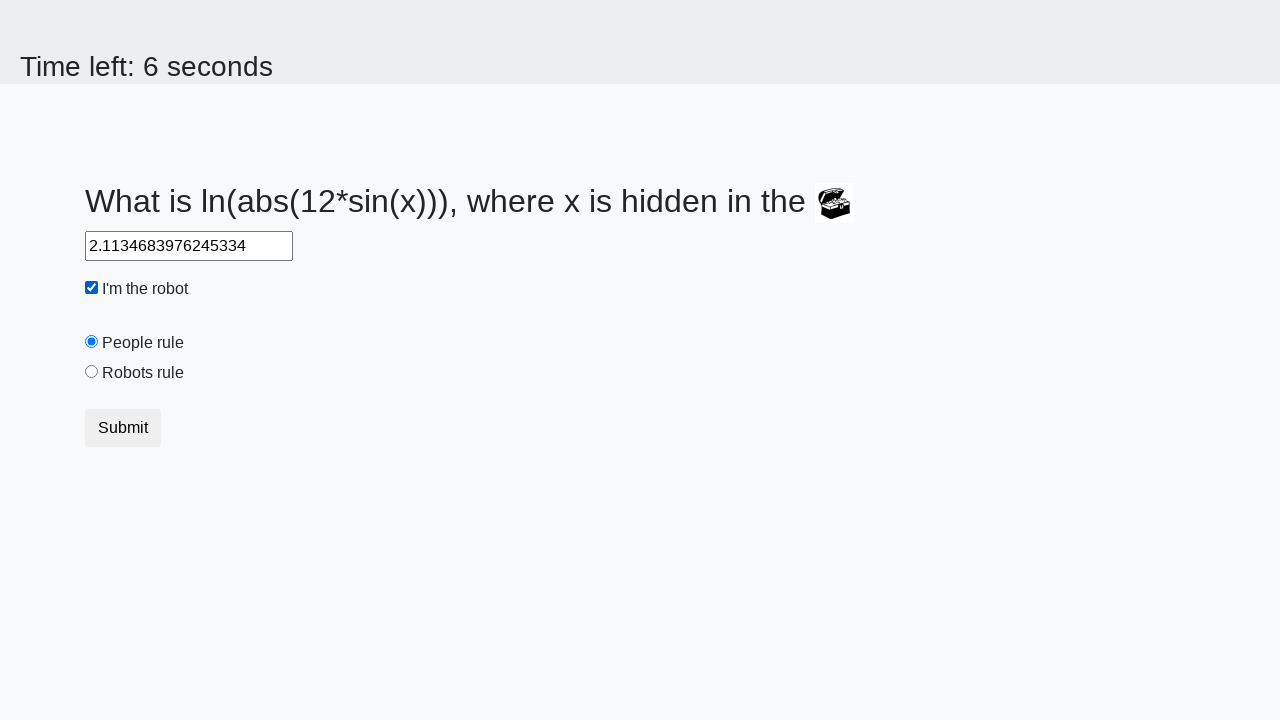

Selected the 'robots rule' radio button at (92, 372) on #robotsRule
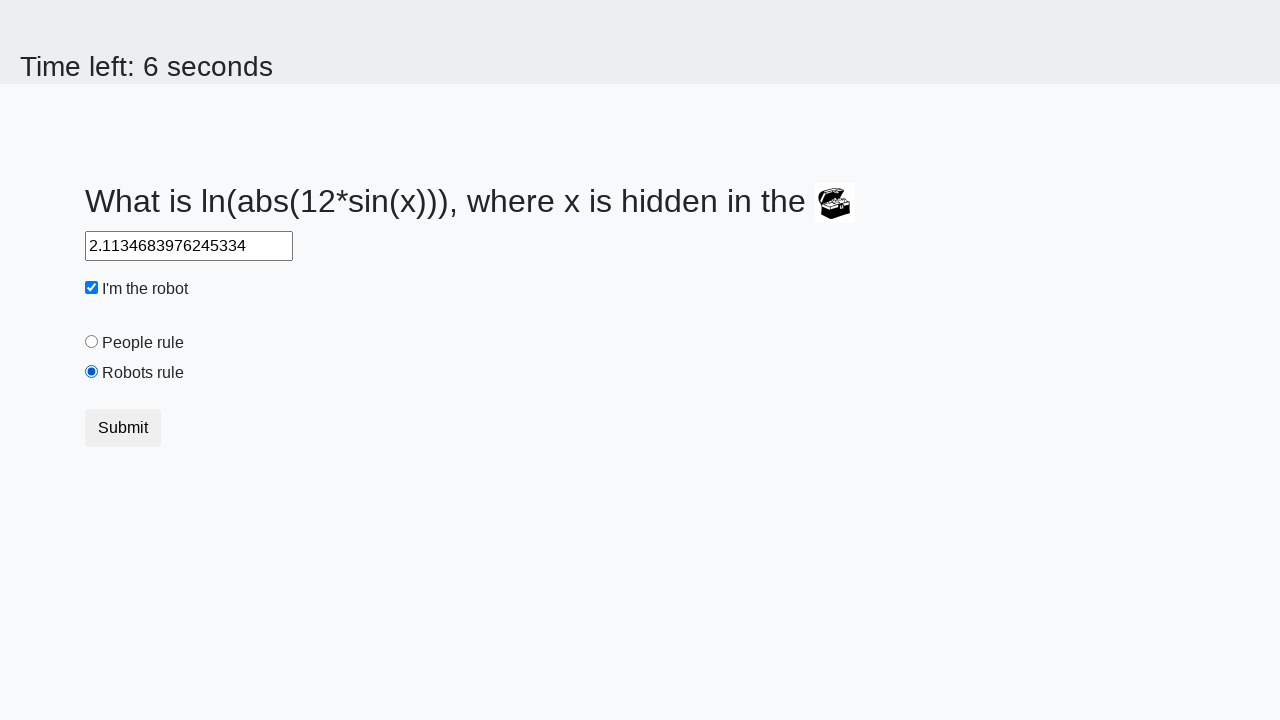

Clicked submit button to submit the form at (123, 428) on button.btn
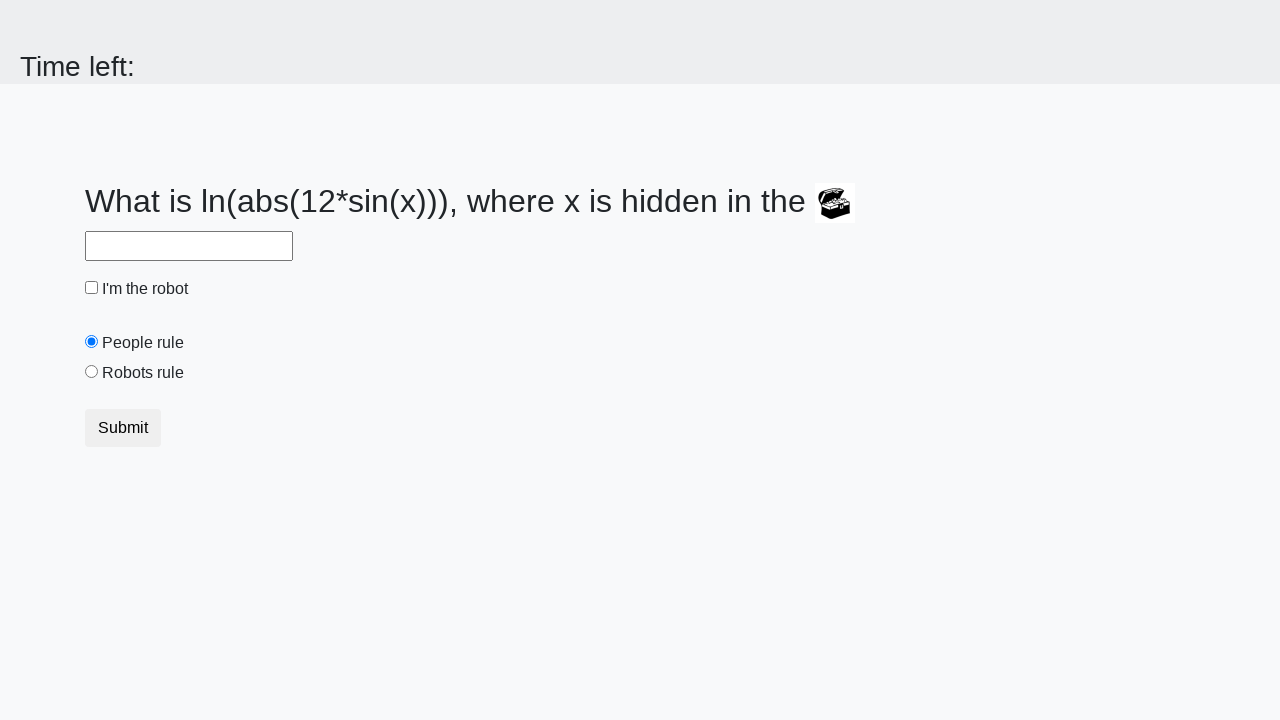

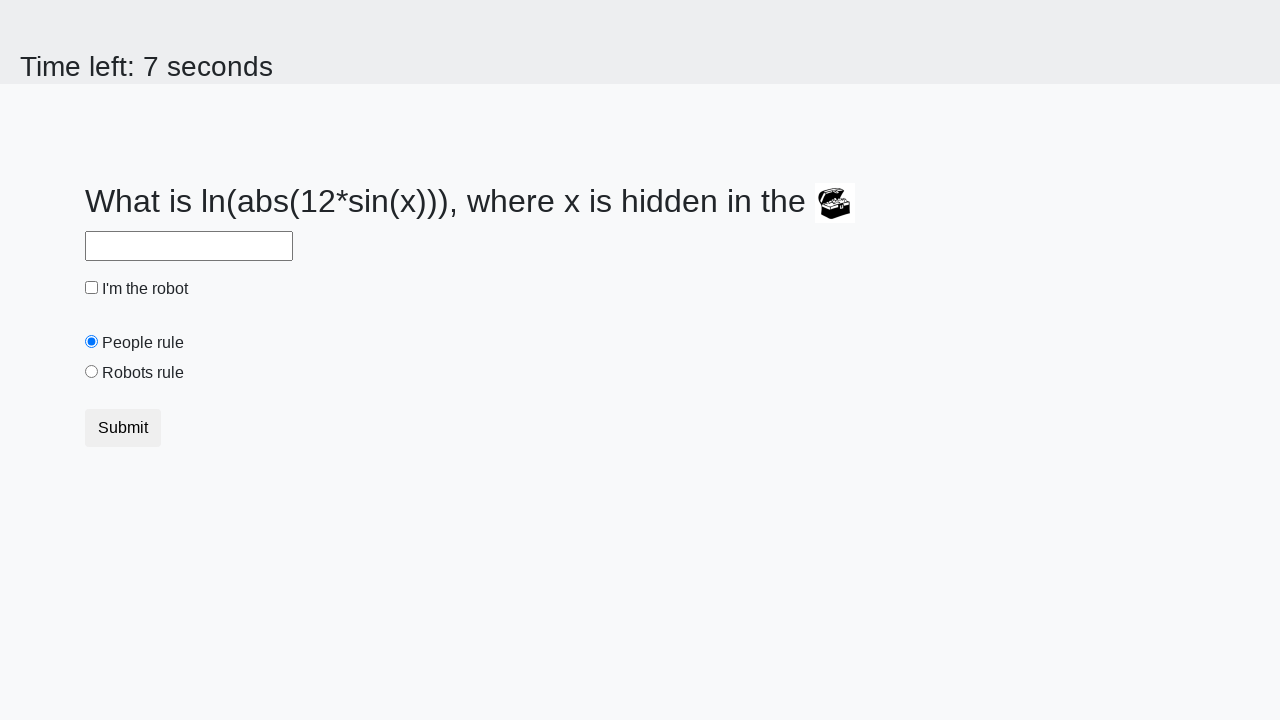